Tests CPF validation with a valid CPF number, enters the CPF, clicks validate button, and verifies the output shows "CPF Válido!"

Starting URL: http://www.geradorcpf.com/validar-cpf.htm

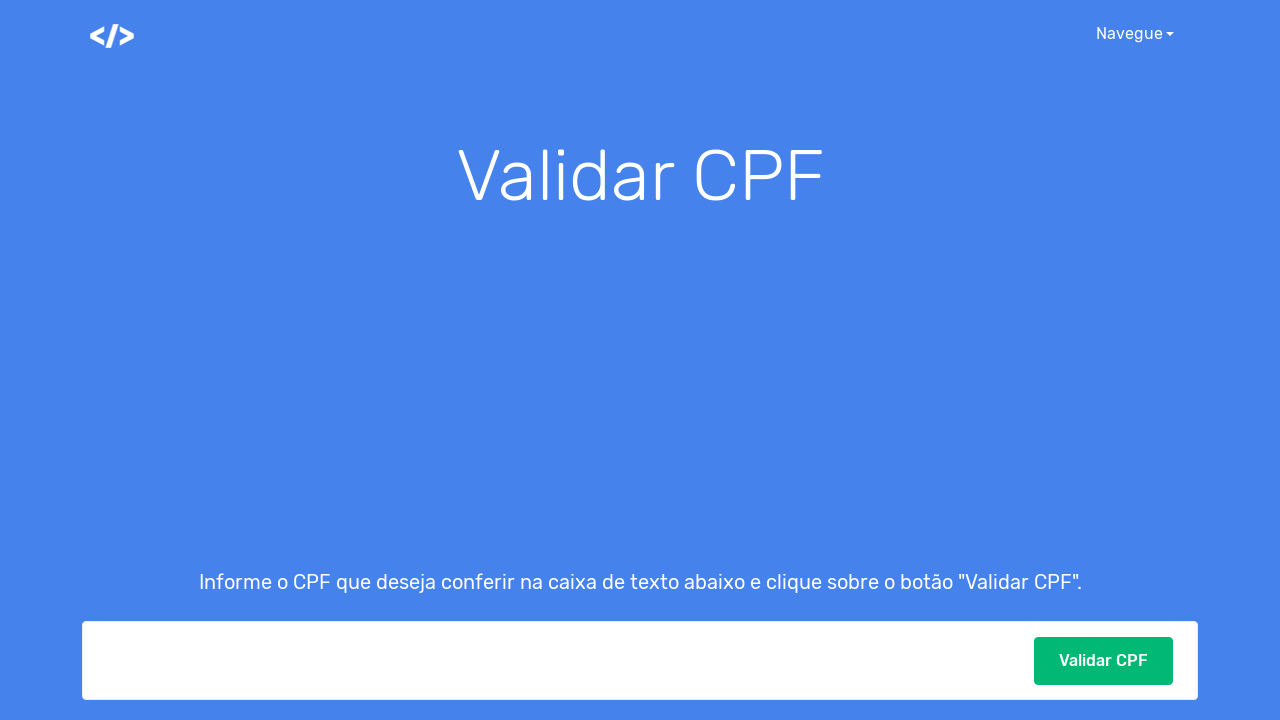

Navigated to CPF validation page
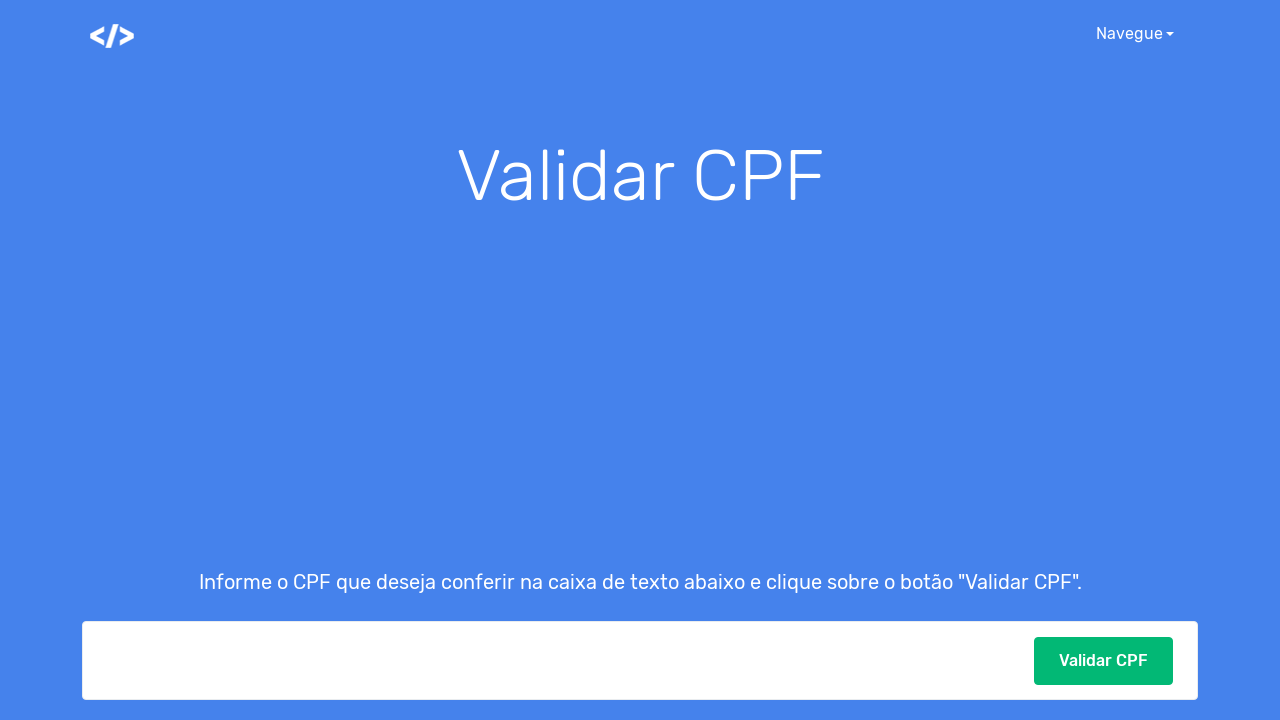

Cleared CPF input field on #cpf
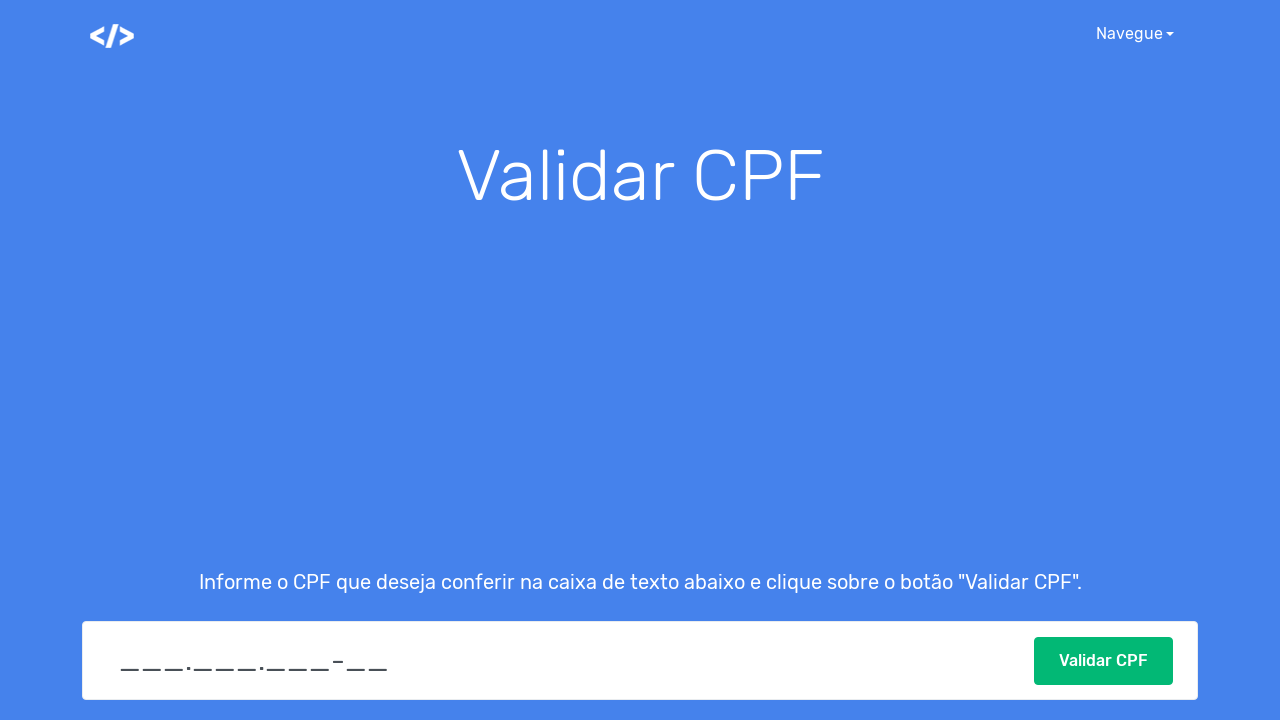

Filled CPF field with valid CPF number '00080246184' on #cpf
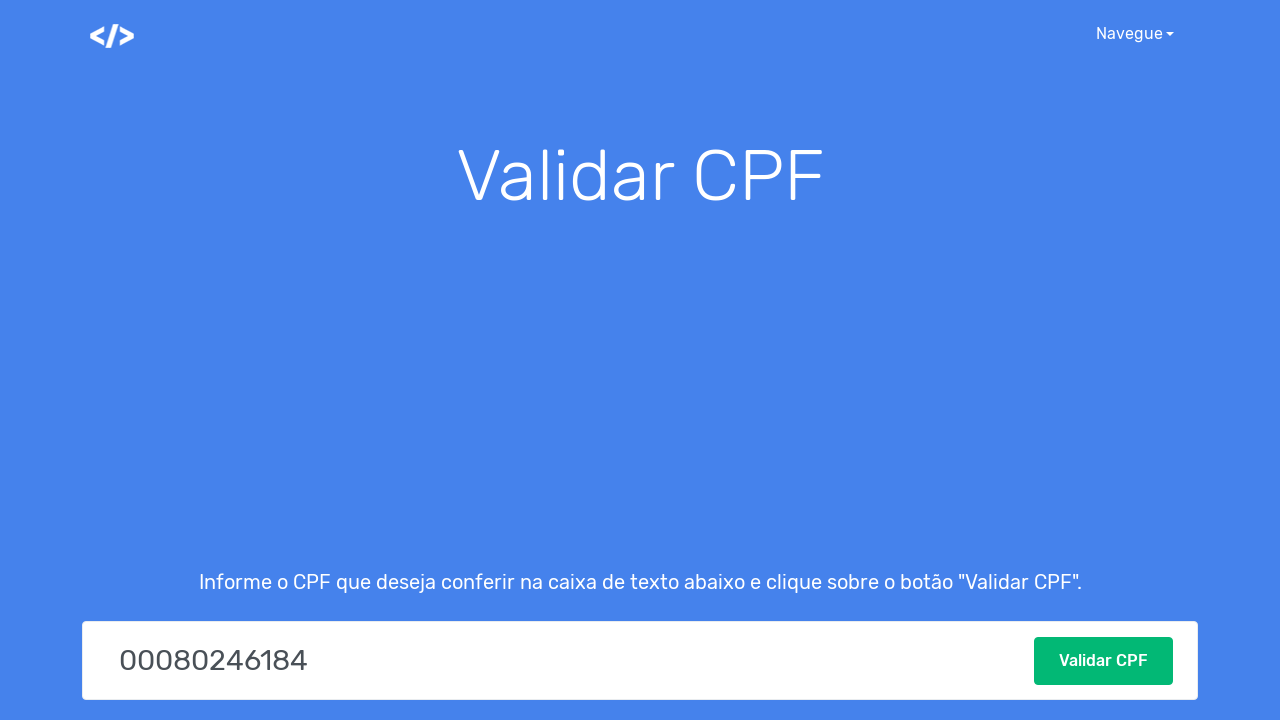

Clicked validate CPF button at (1104, 661) on #botaoValidarCPF
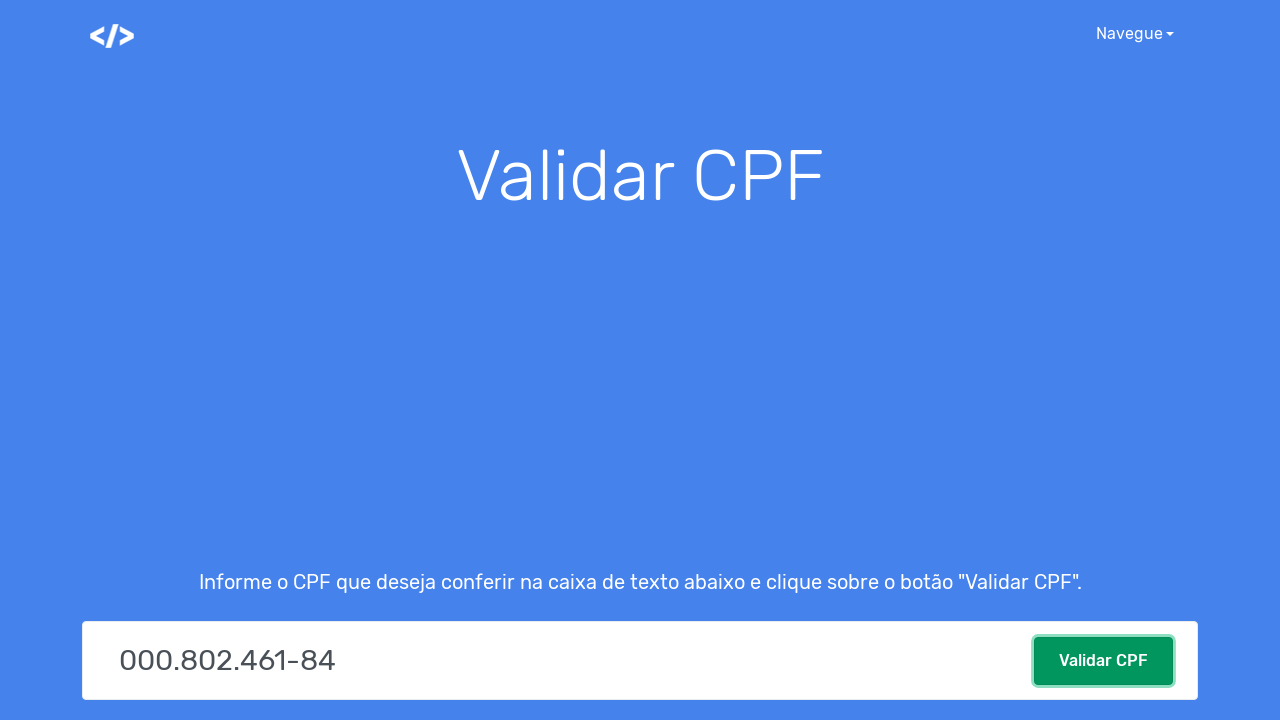

Output field loaded after validation
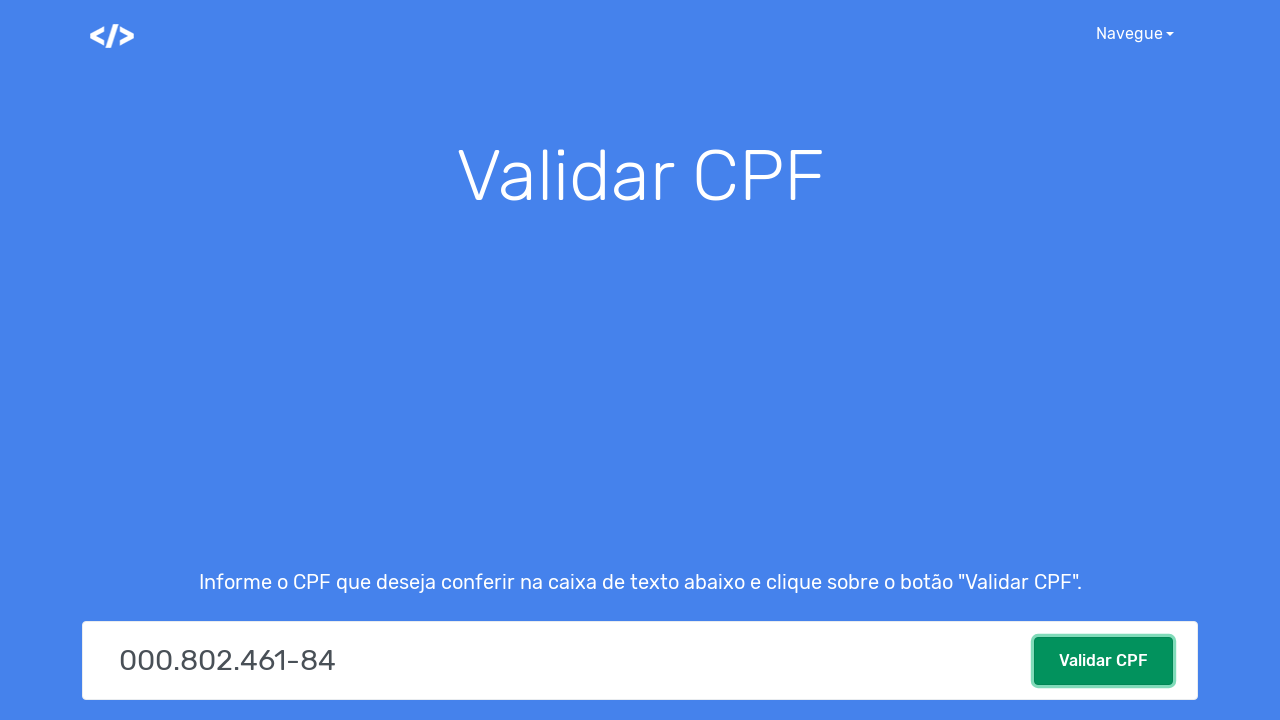

Retrieved output text from validation result
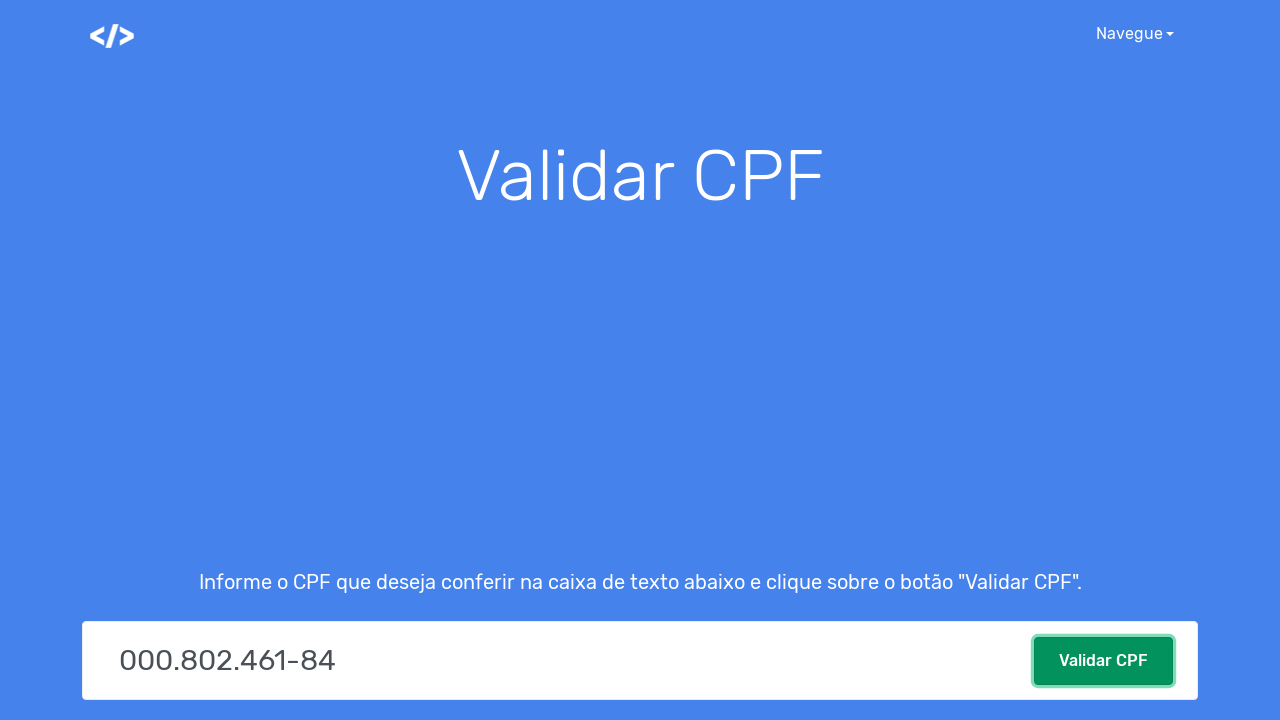

Verified output shows 'CPF Válido!' - test passed
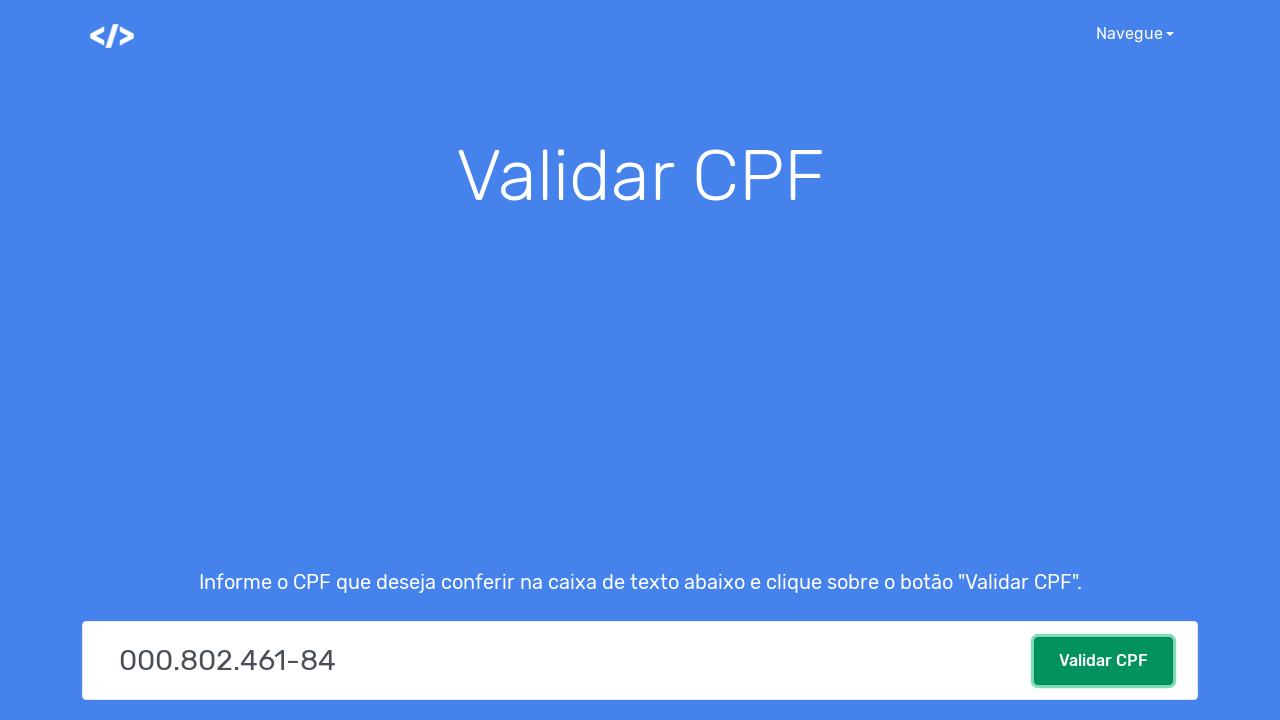

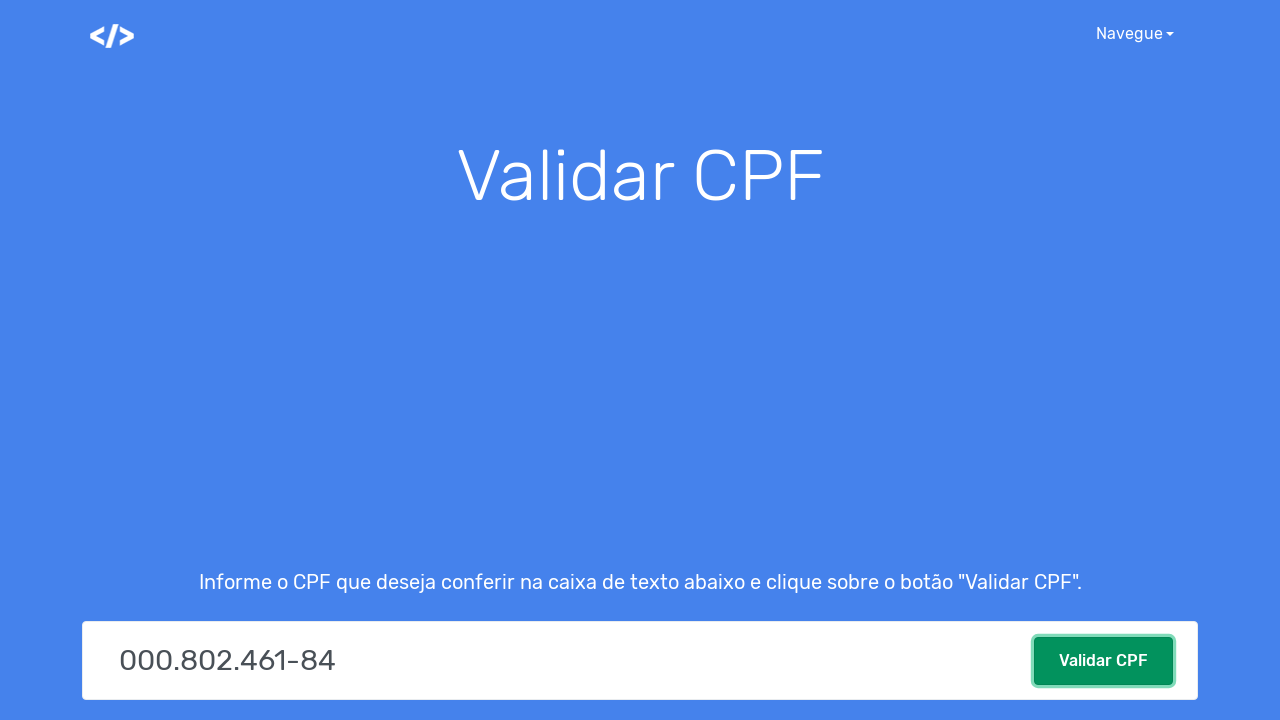